Tests table data retrieval by scrolling to the table and verifying table rows are present

Starting URL: https://codenboxautomationlab.com/practice/

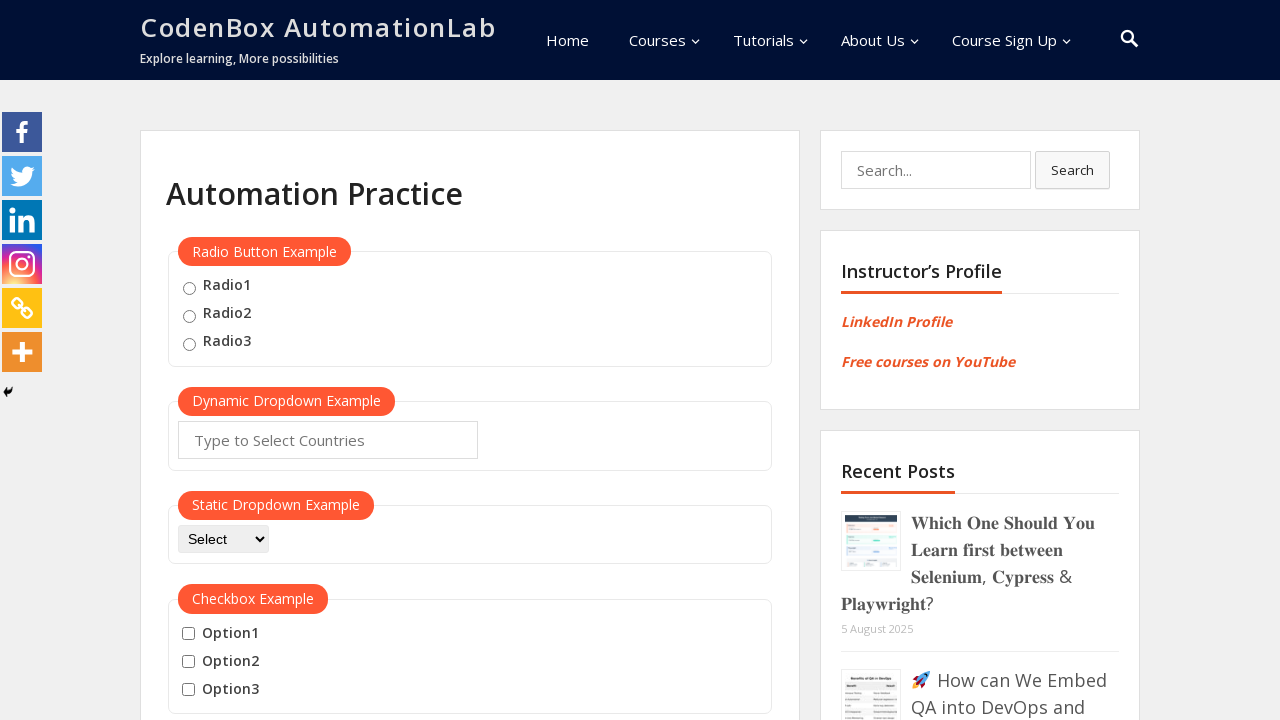

Scrolled down to position 700 to view the table
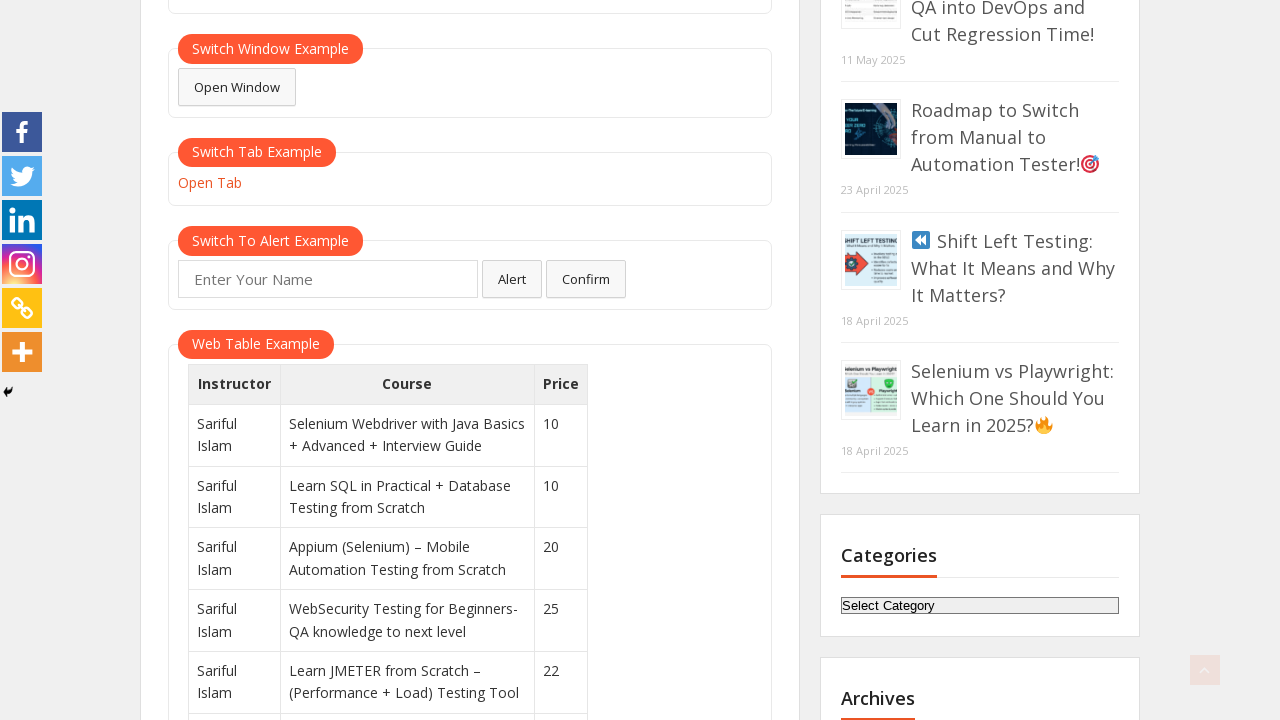

Table with id 'product' became visible
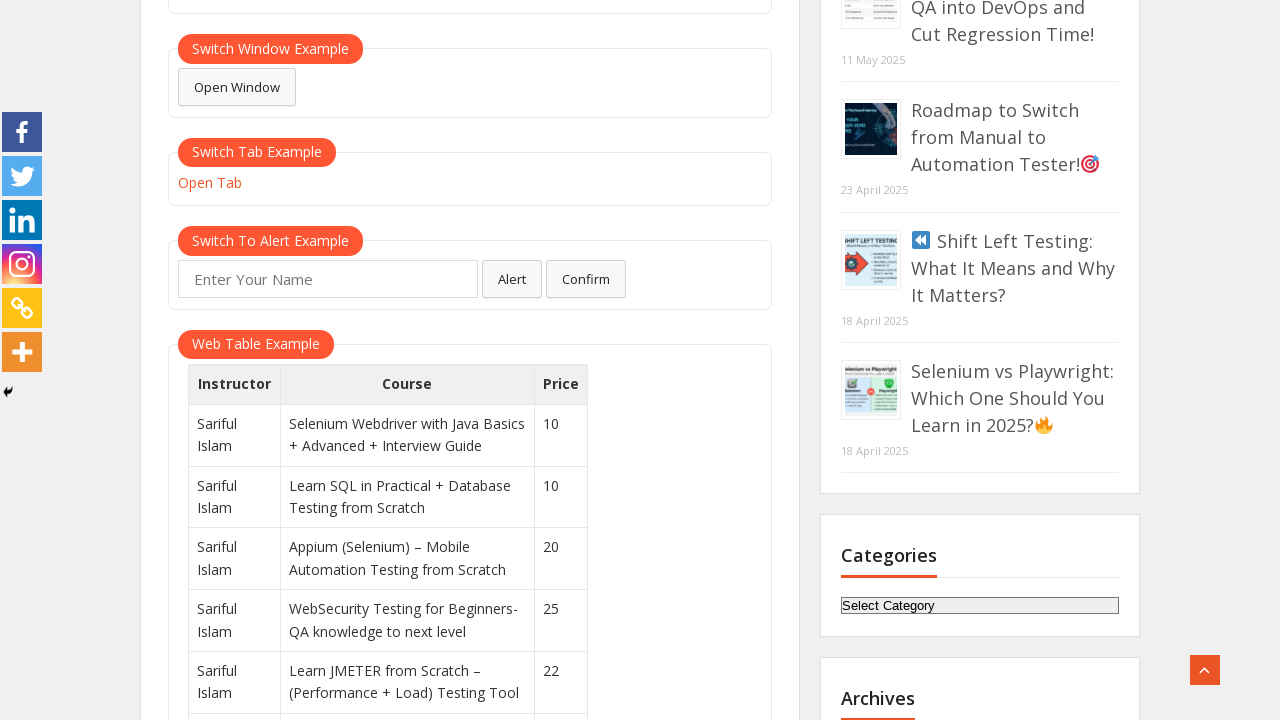

First table row in product table is present and ready
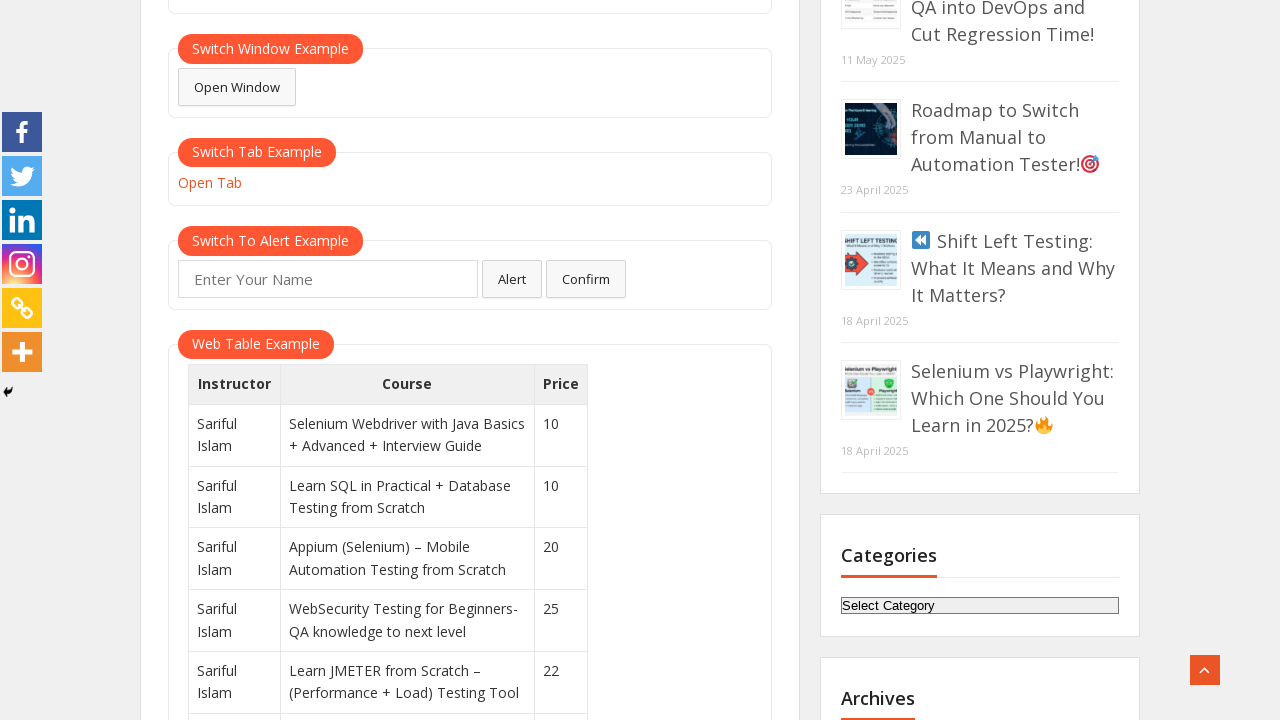

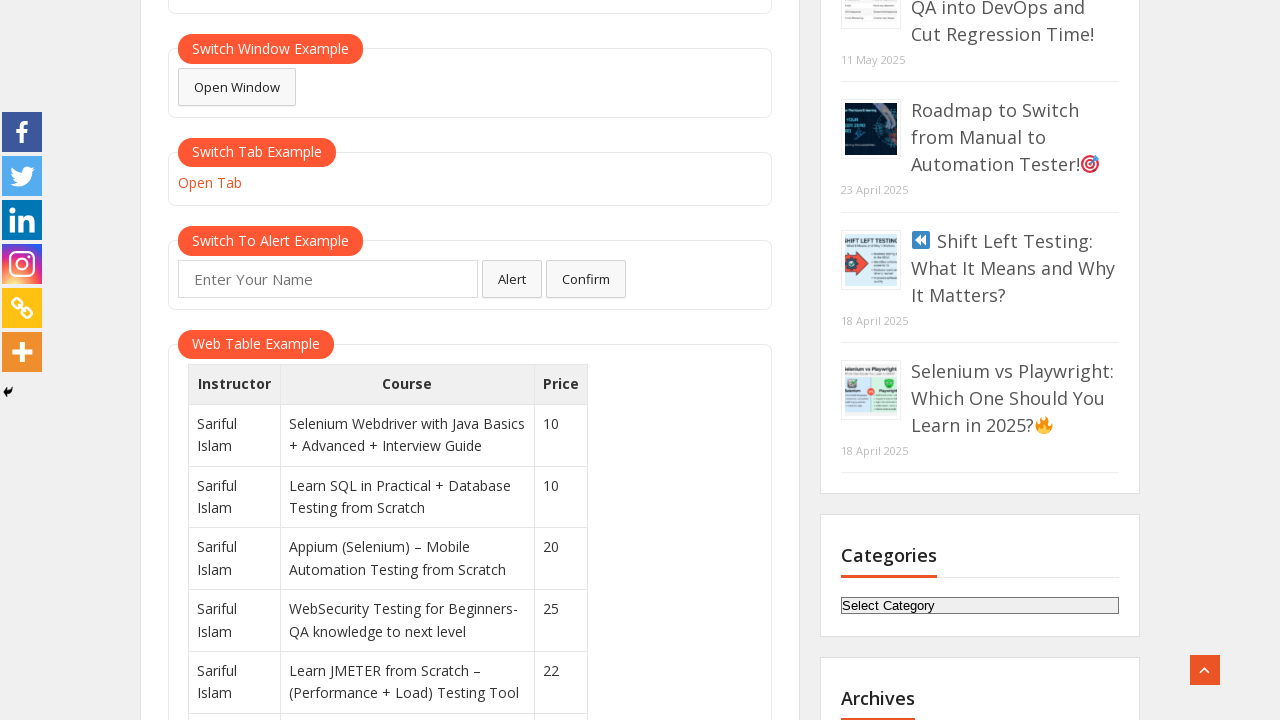